Navigates to Automation Exercise website, goes to the Products section, scrolls down the page, and clicks on the first product.

Starting URL: https://www.automationexercise.com

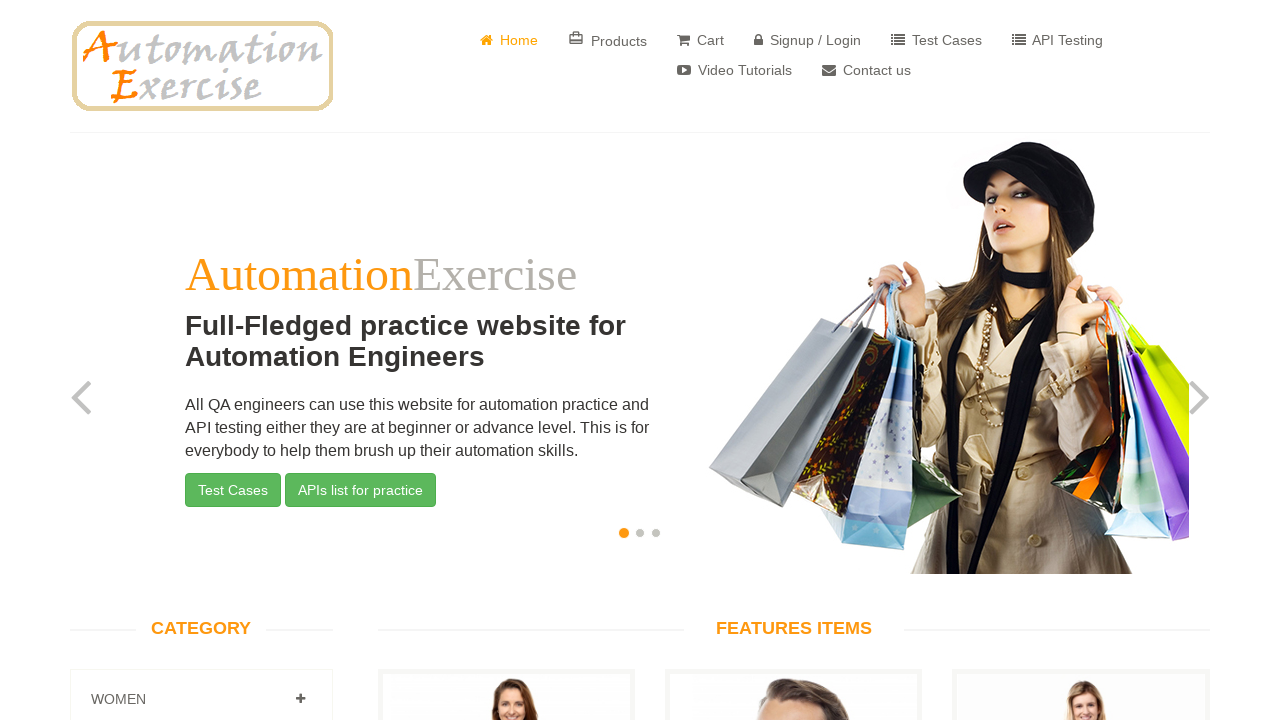

Clicked on Products link to navigate to products section at (608, 40) on a[href='/products']
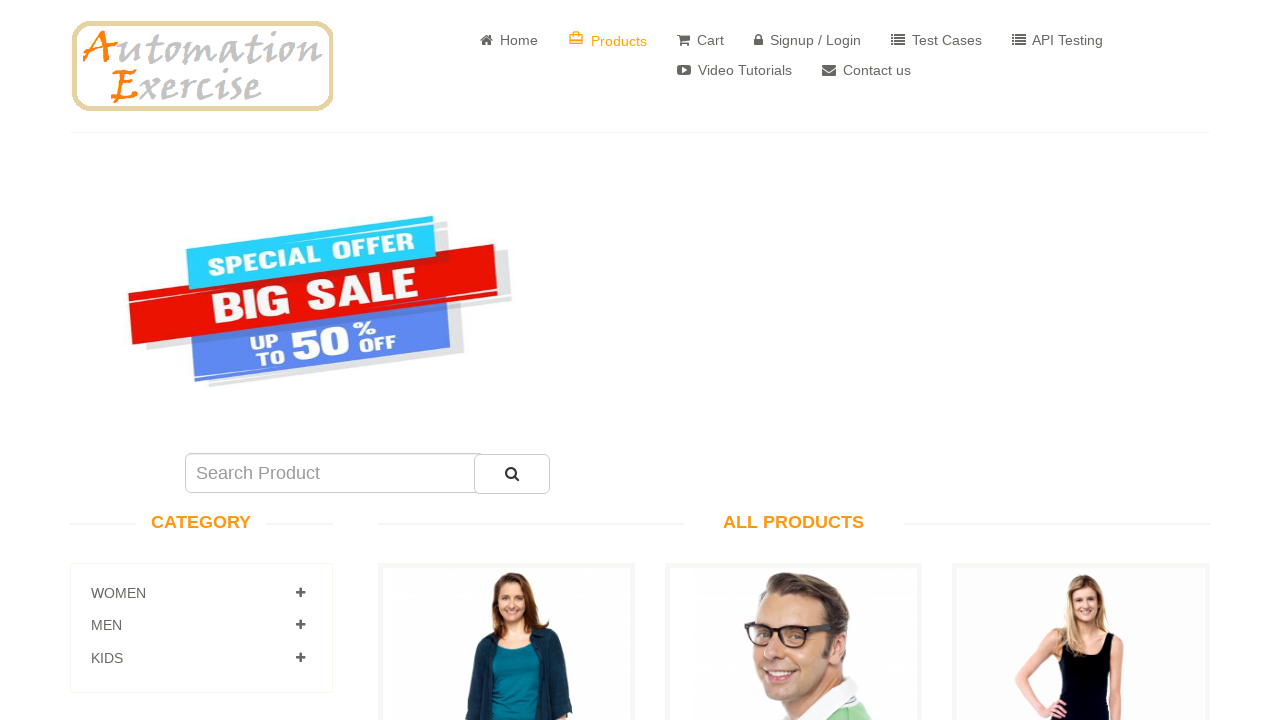

Scrolled down the page using PageDown key
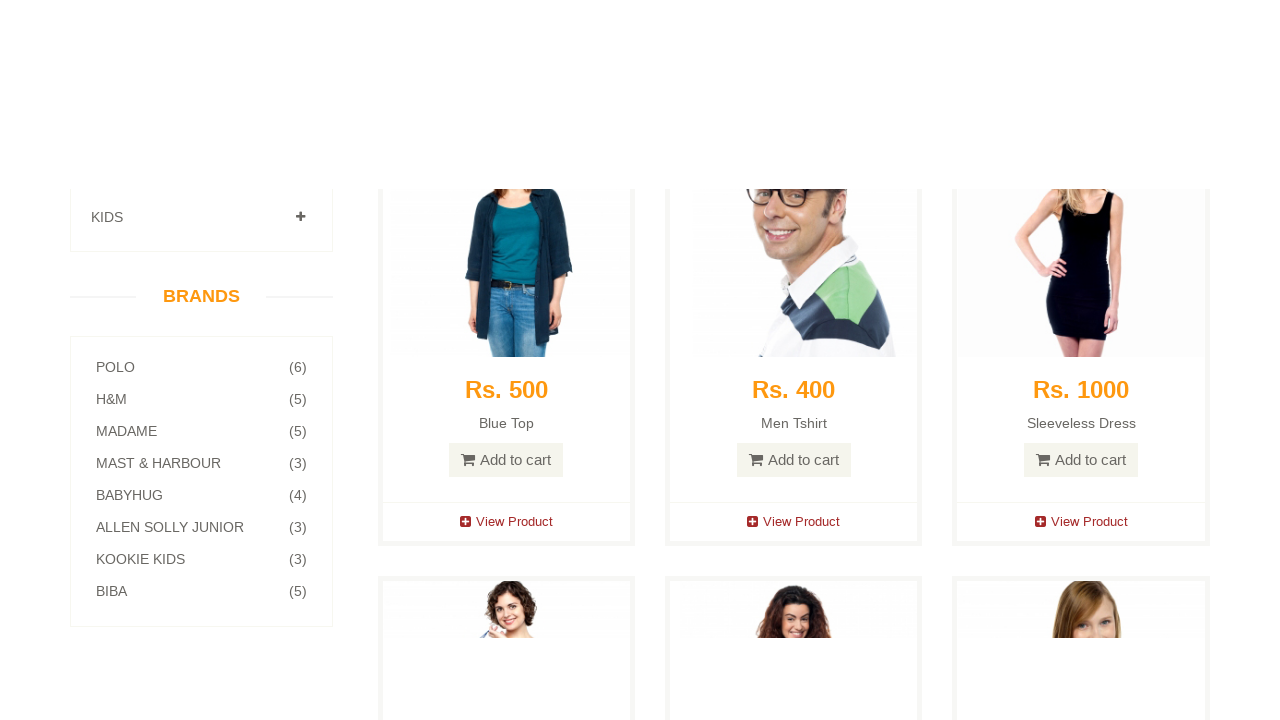

Clicked on the first product at (506, 271) on a[data-product-id='1']
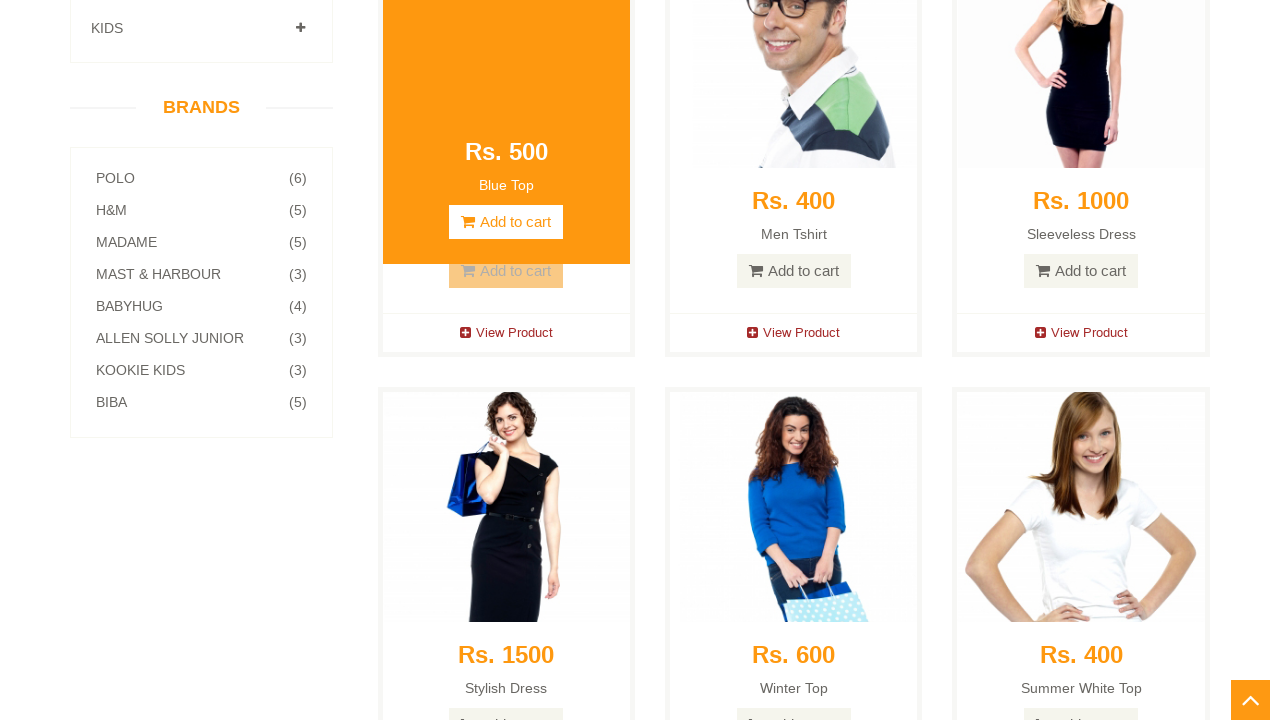

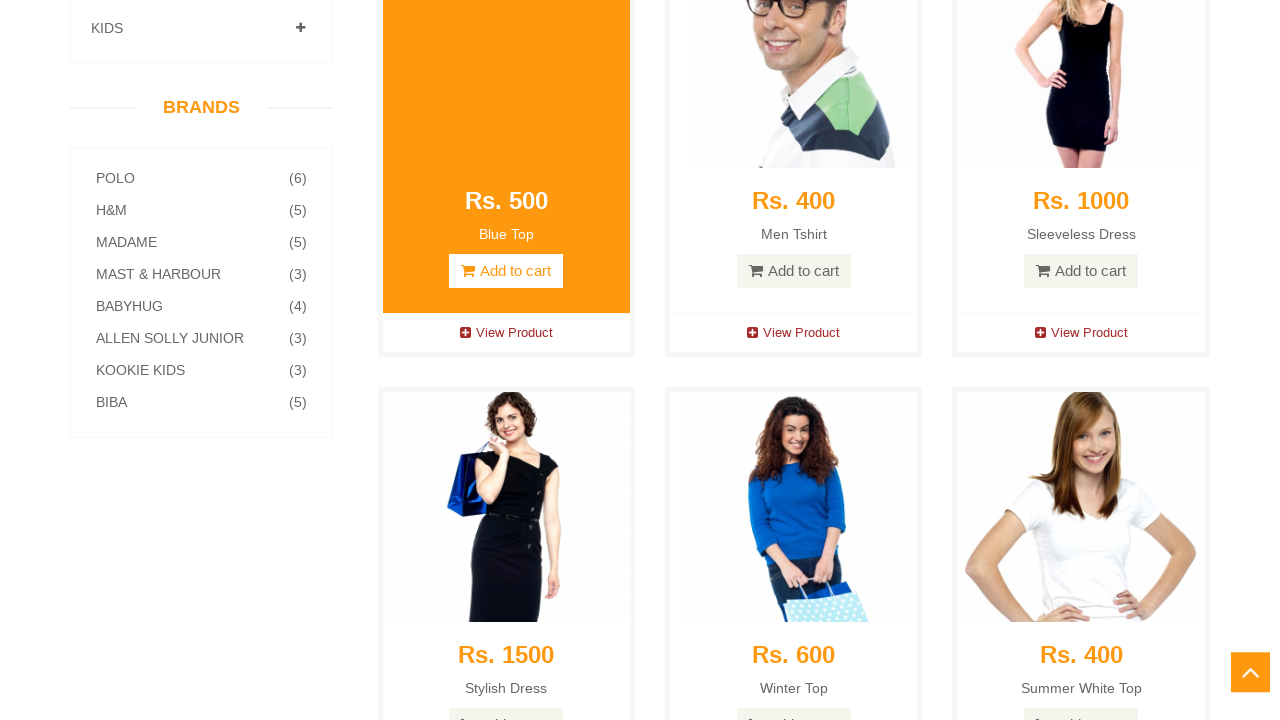